Tests dropdown selection using Playwright's built-in select_option method to choose "Option 1" by visible text and verifies the selection.

Starting URL: https://the-internet.herokuapp.com/dropdown

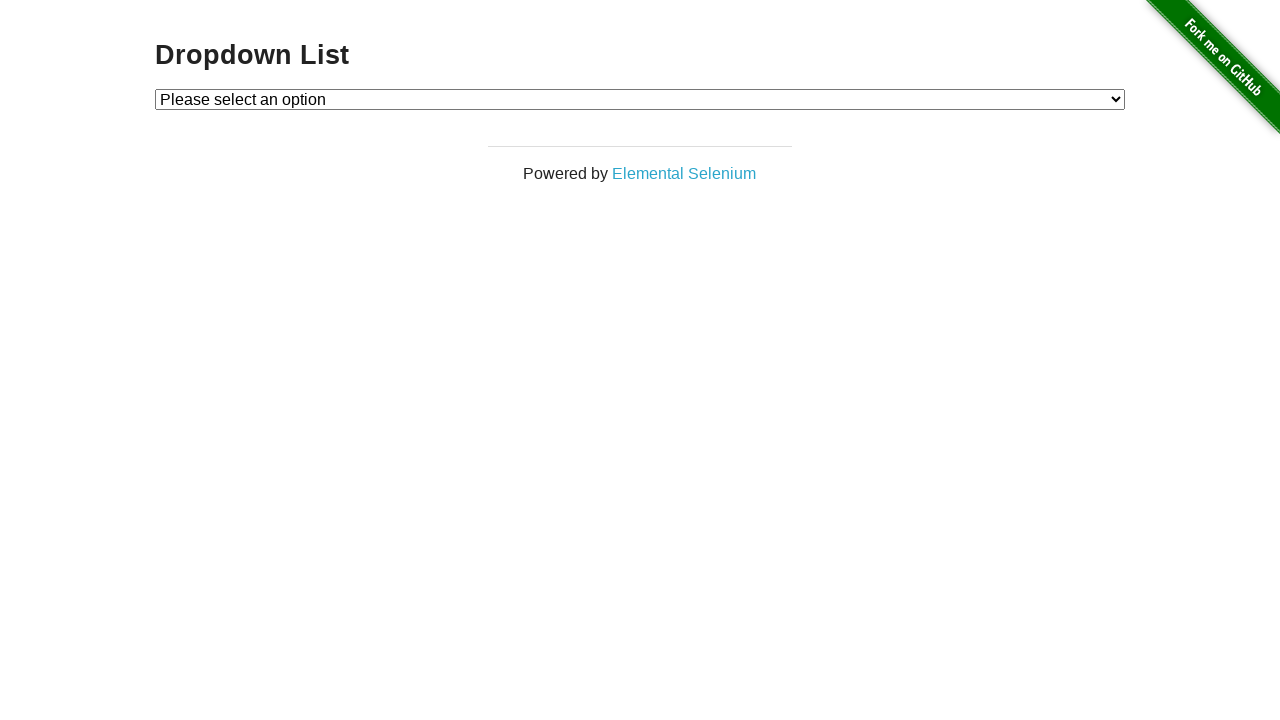

Selected 'Option 1' from dropdown using visible text on #dropdown
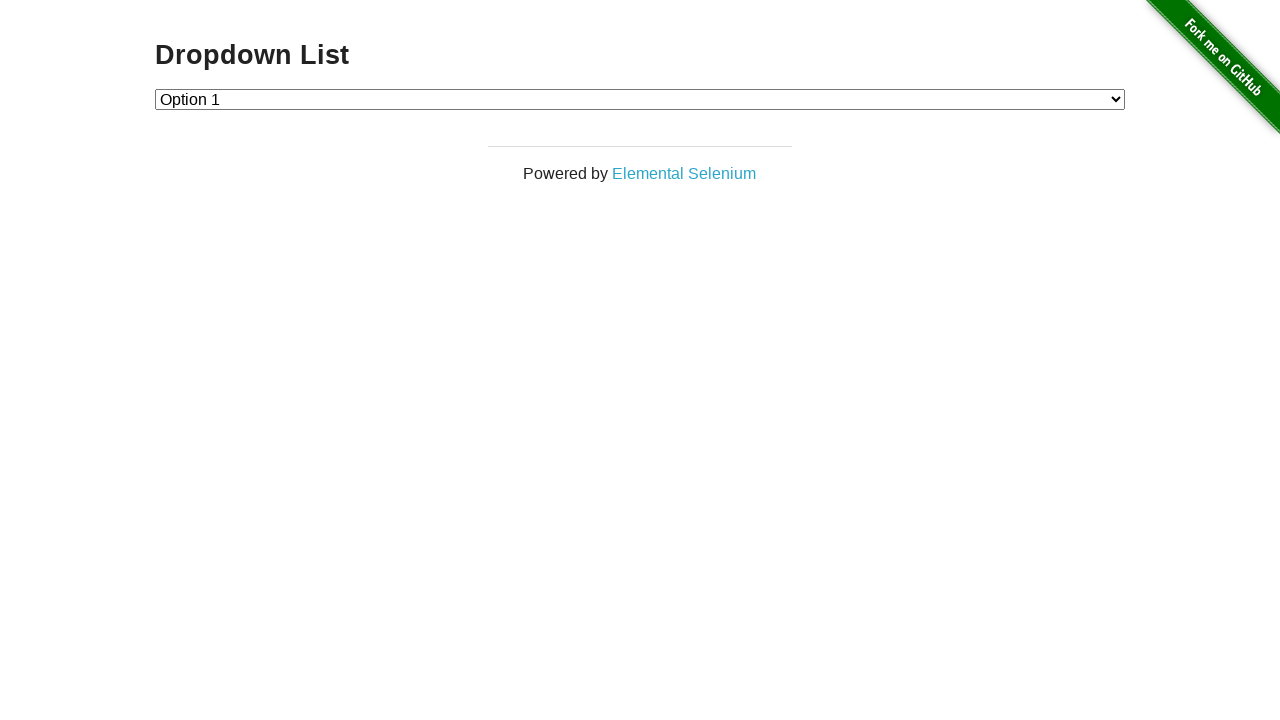

Retrieved selected option text from dropdown
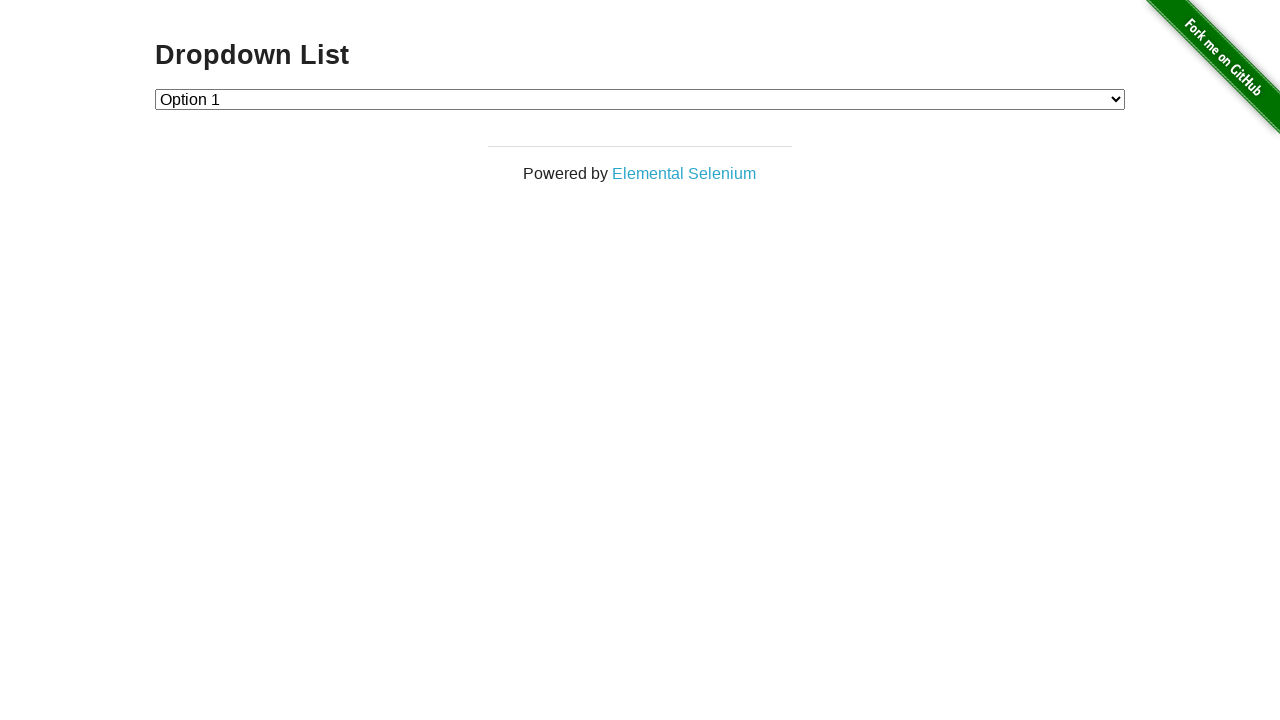

Verified that 'Option 1' is correctly selected in dropdown
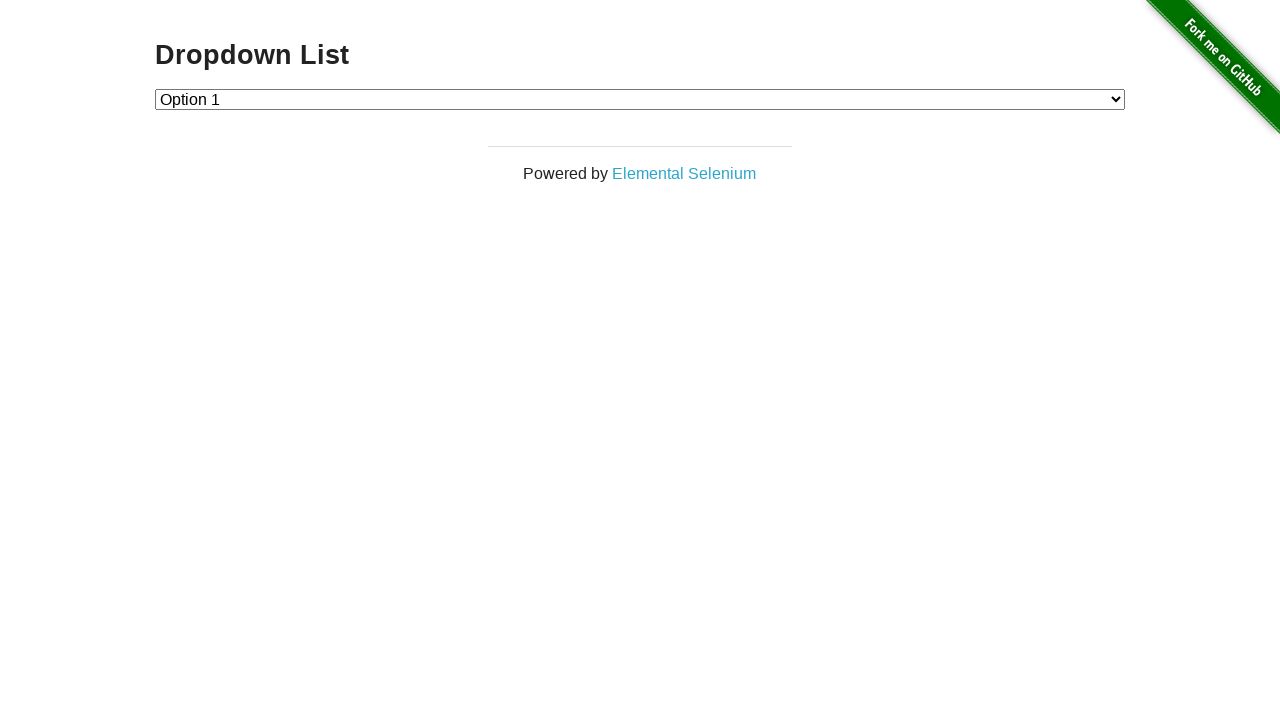

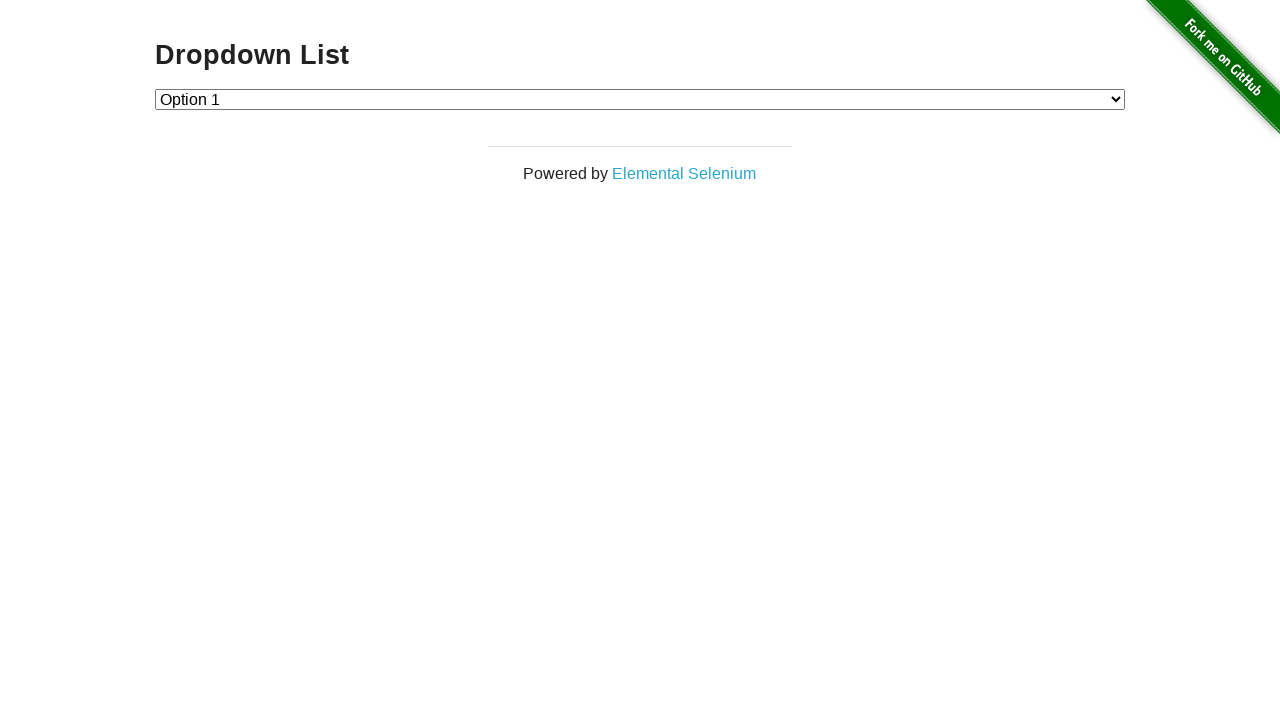